Simple navigation test that loads the YouTube homepage

Starting URL: https://www.youtube.com

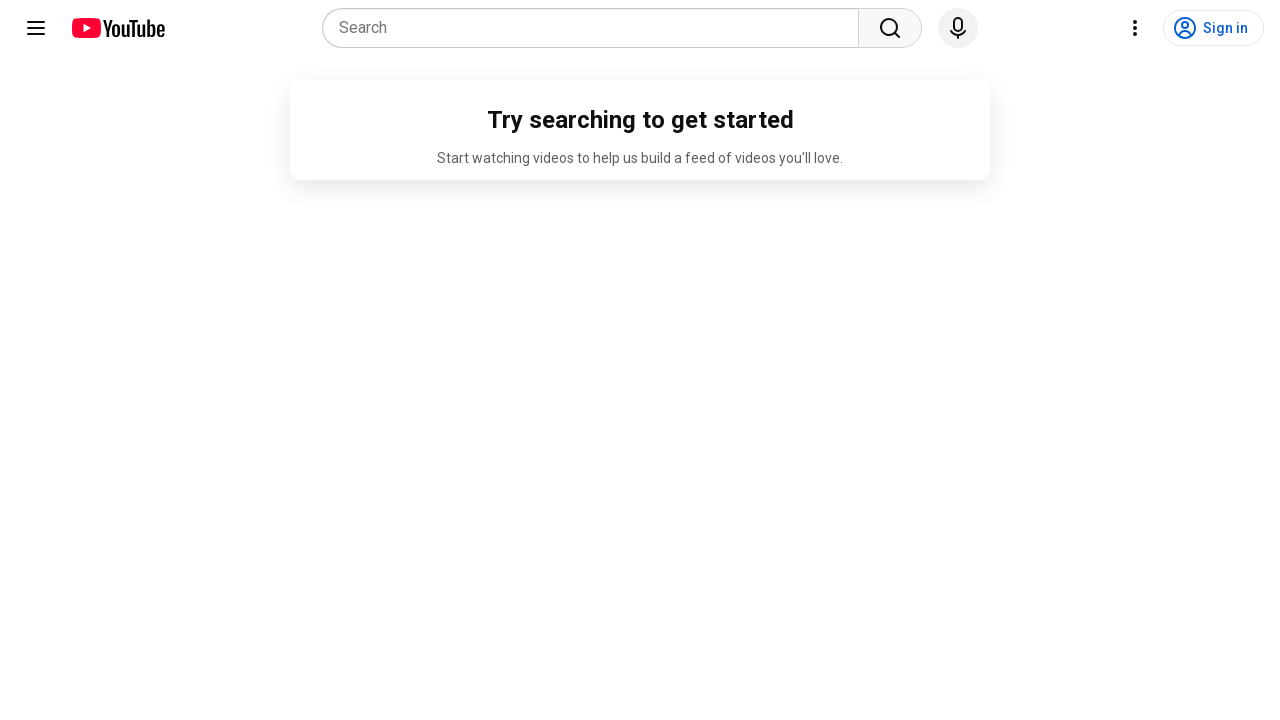

Navigated to YouTube homepage
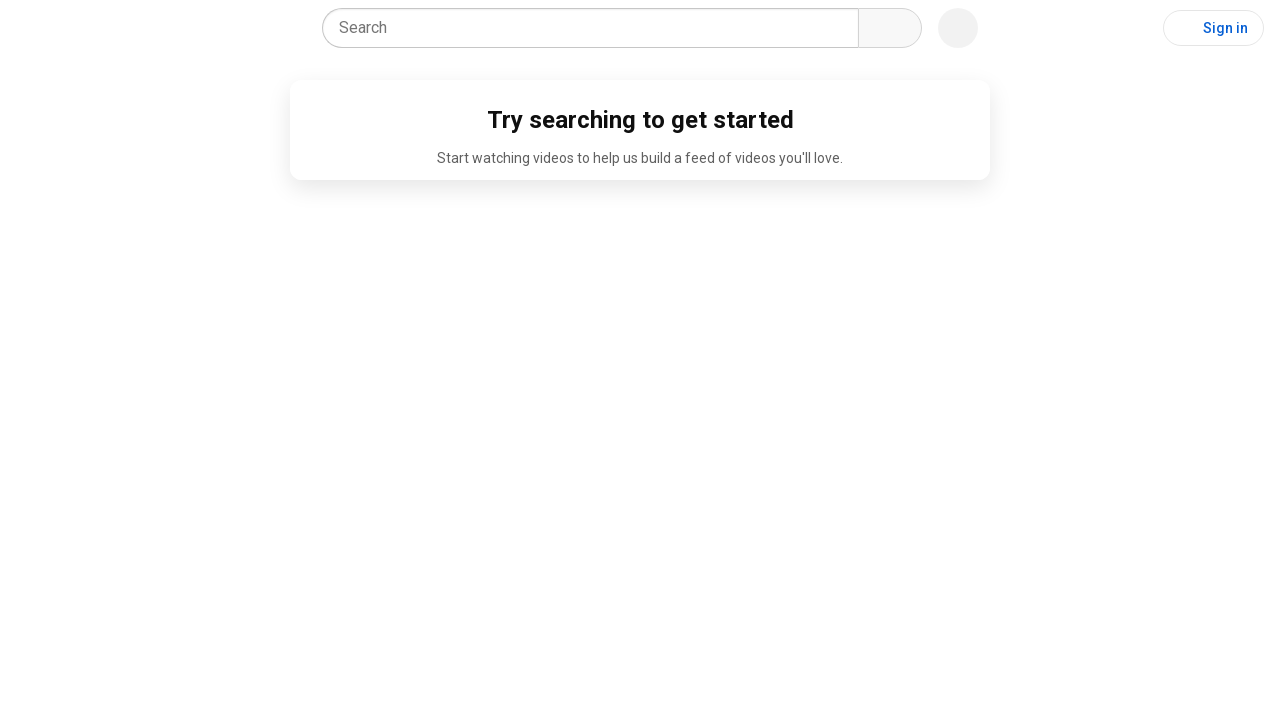

YouTube homepage loaded successfully
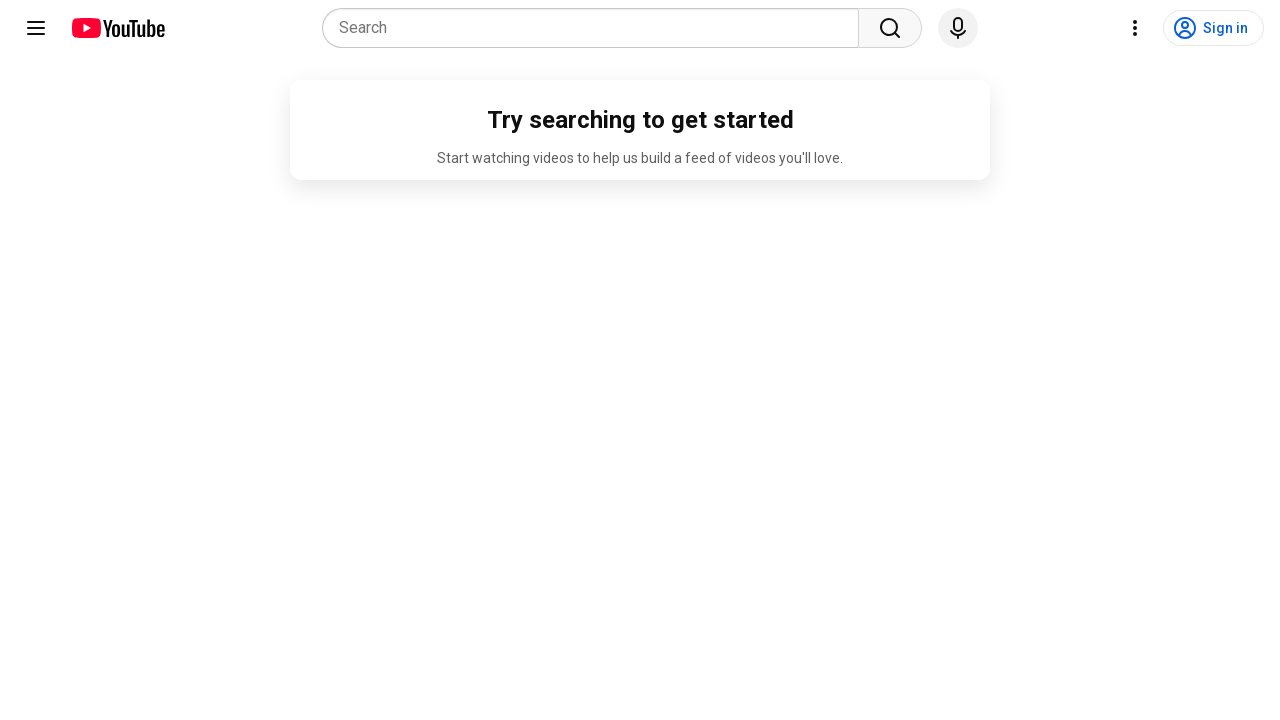

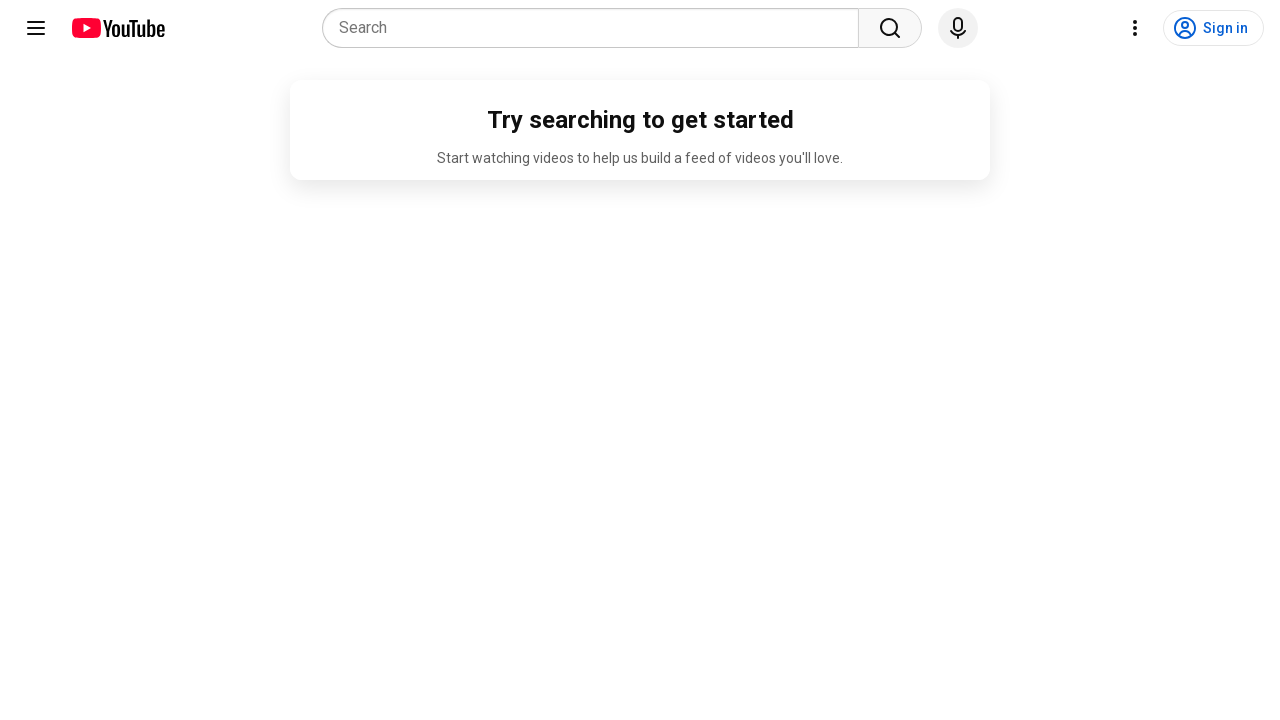